Tests drag and drop using click-hold-move-release pattern to move element from column A to column B

Starting URL: https://the-internet.herokuapp.com/drag_and_drop

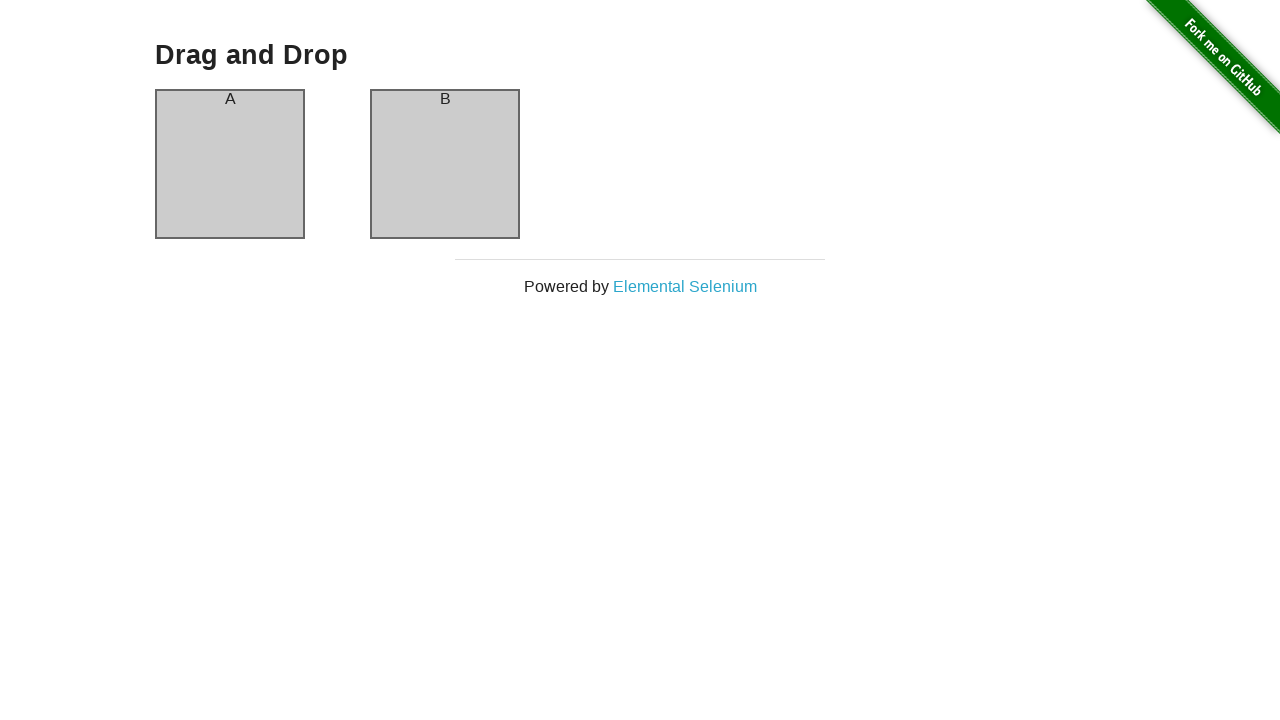

Waited for column-a selector to load on drag and drop page
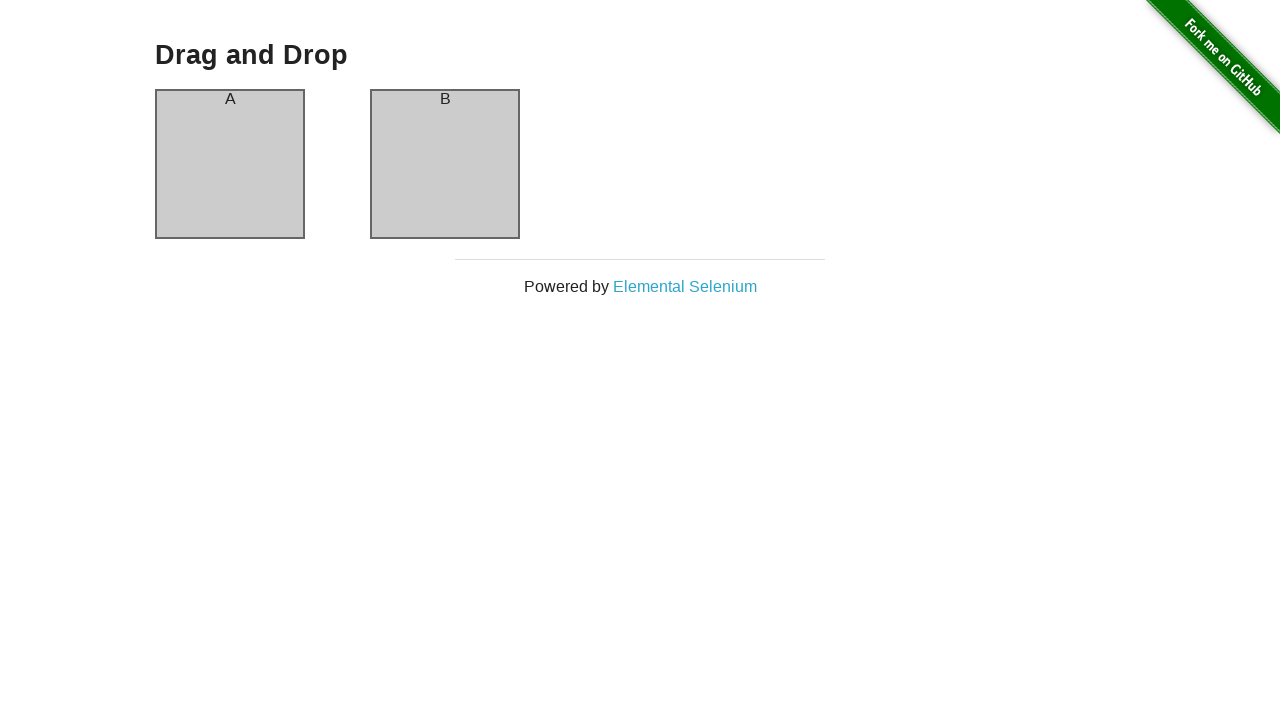

Located source element (column-a)
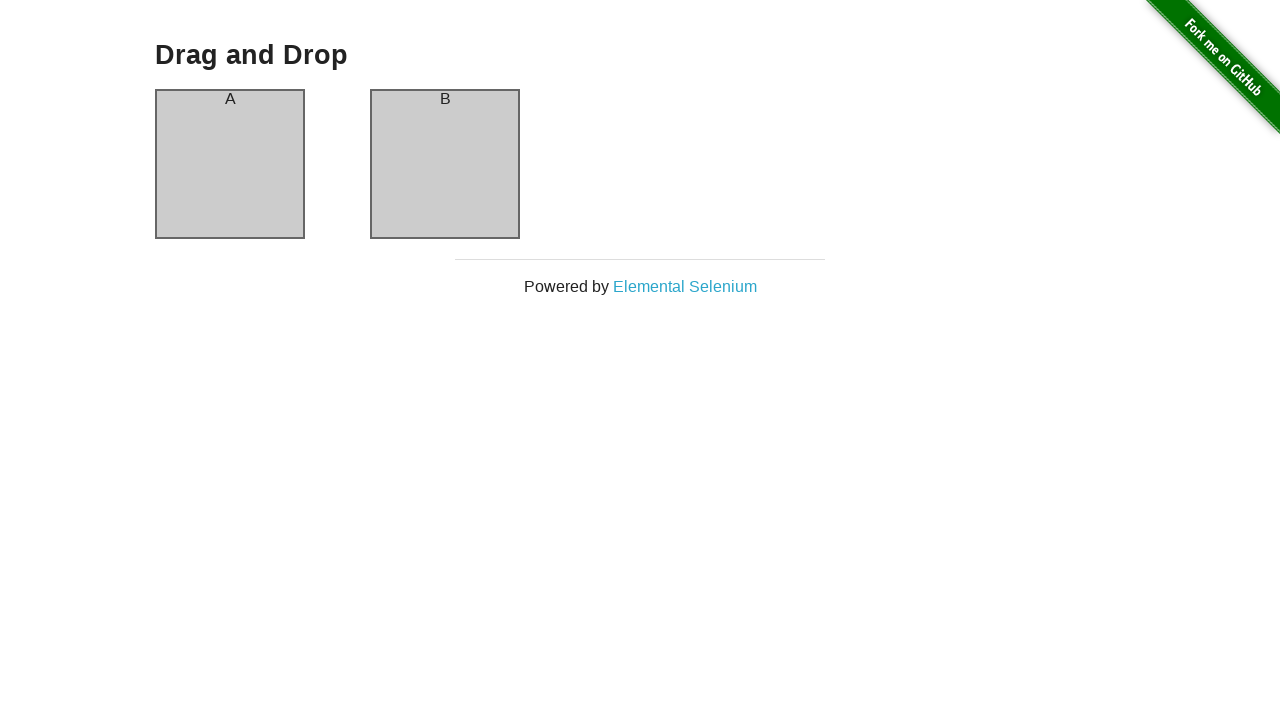

Located target element (column-b)
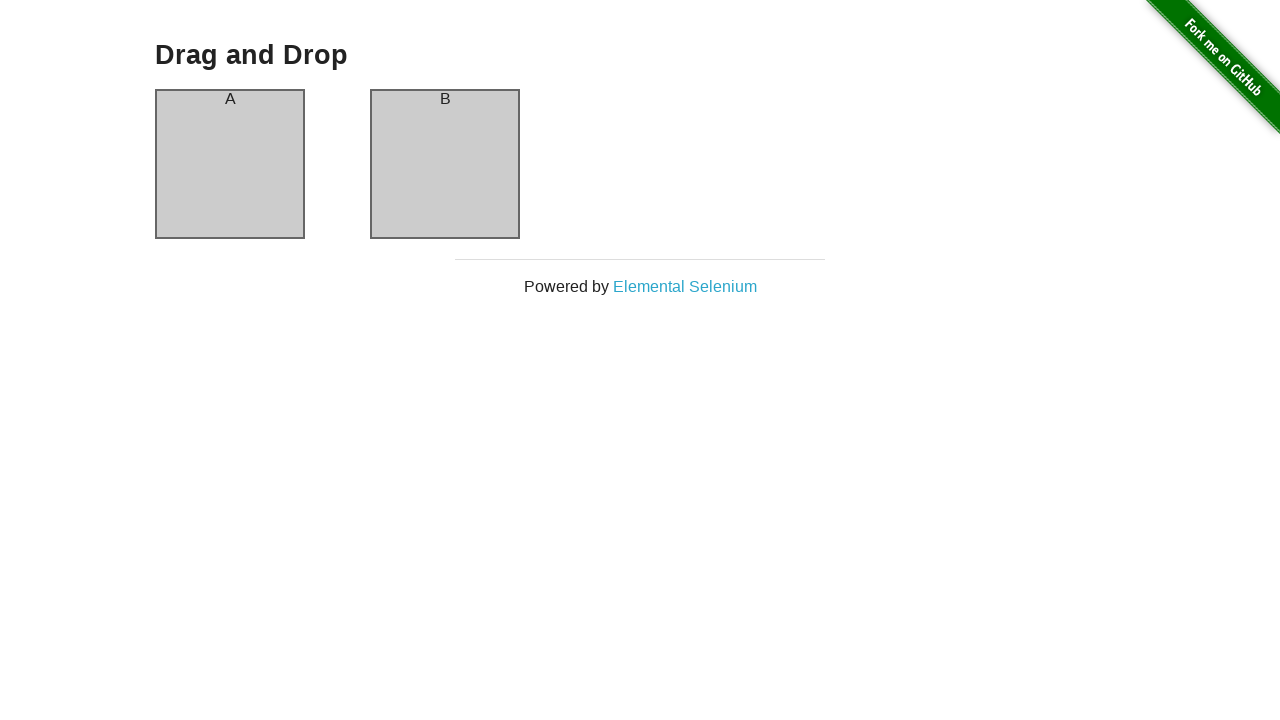

Hovered over source element in column-a at (230, 164) on #column-a
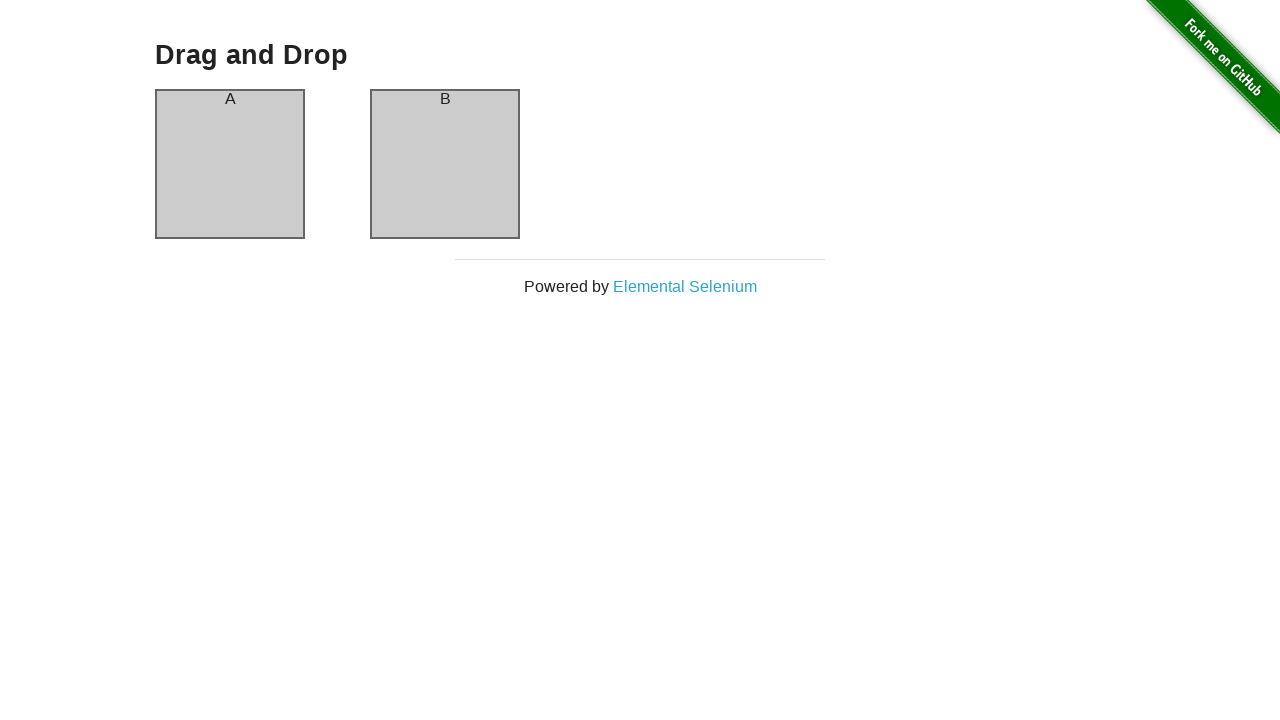

Pressed mouse button down on source element at (230, 164)
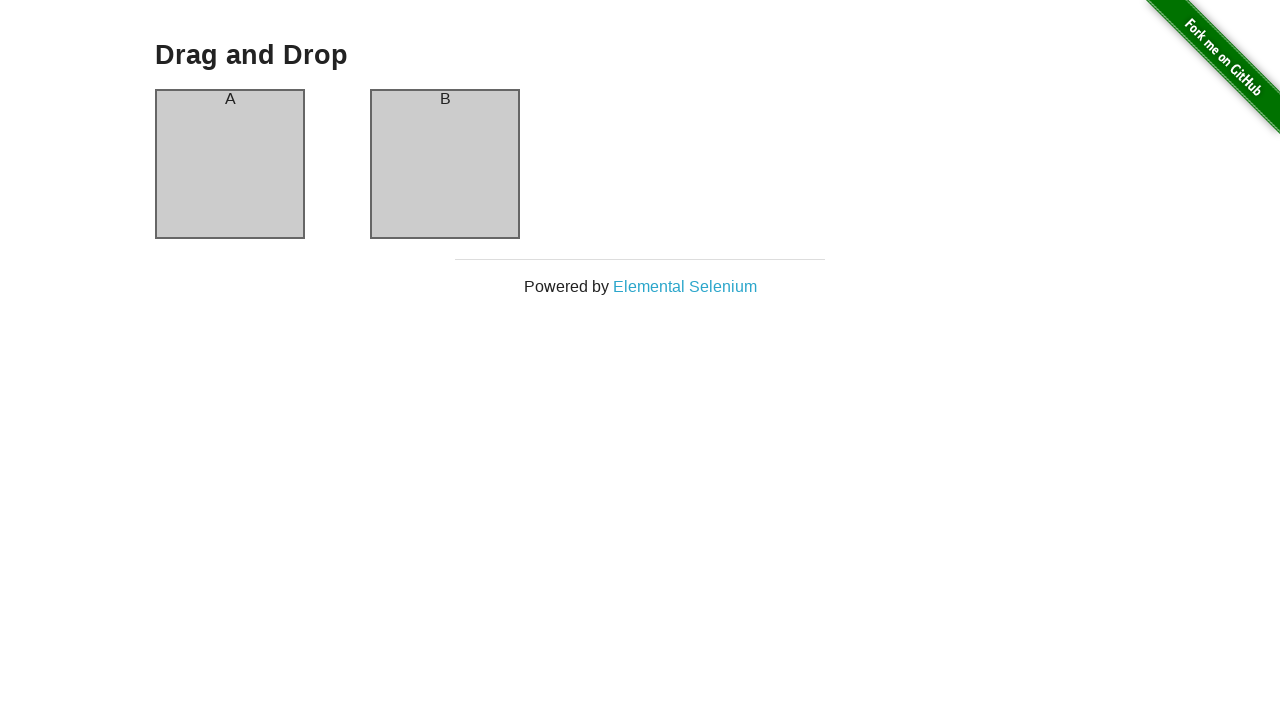

Moved mouse to target element in column-b while holding button down at (445, 164) on #column-b
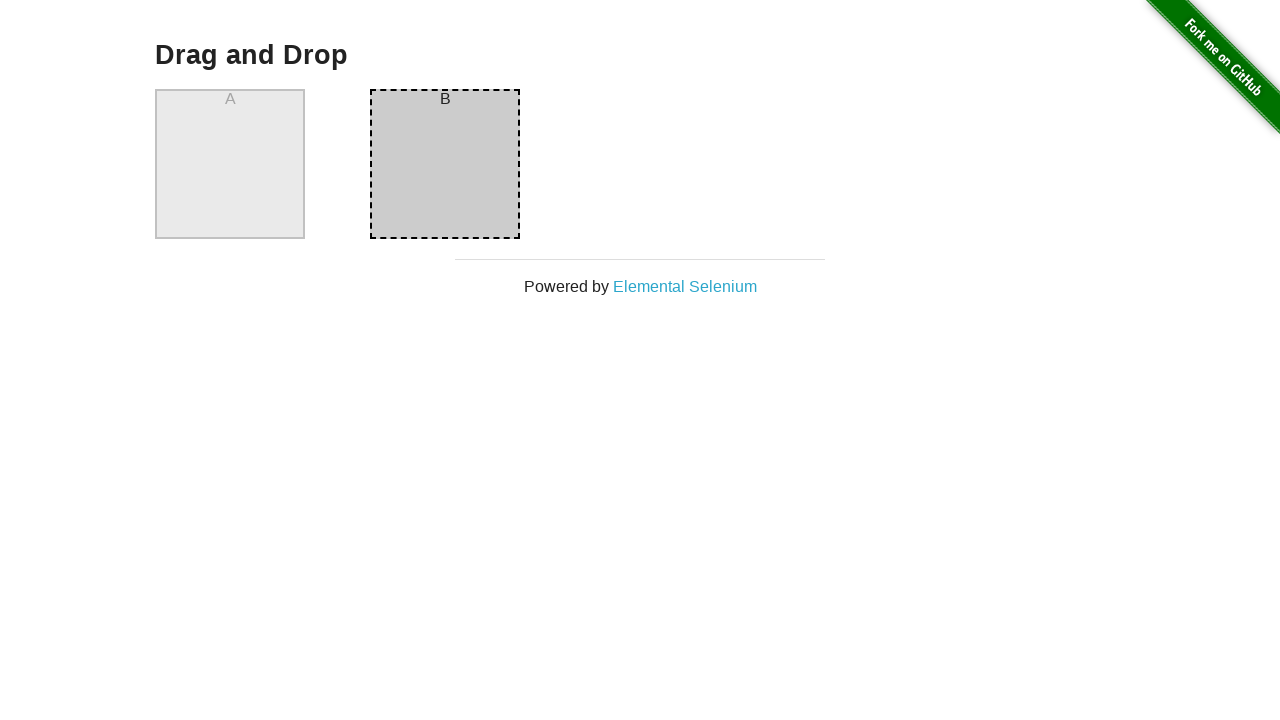

Released mouse button to complete drag and drop at (445, 164)
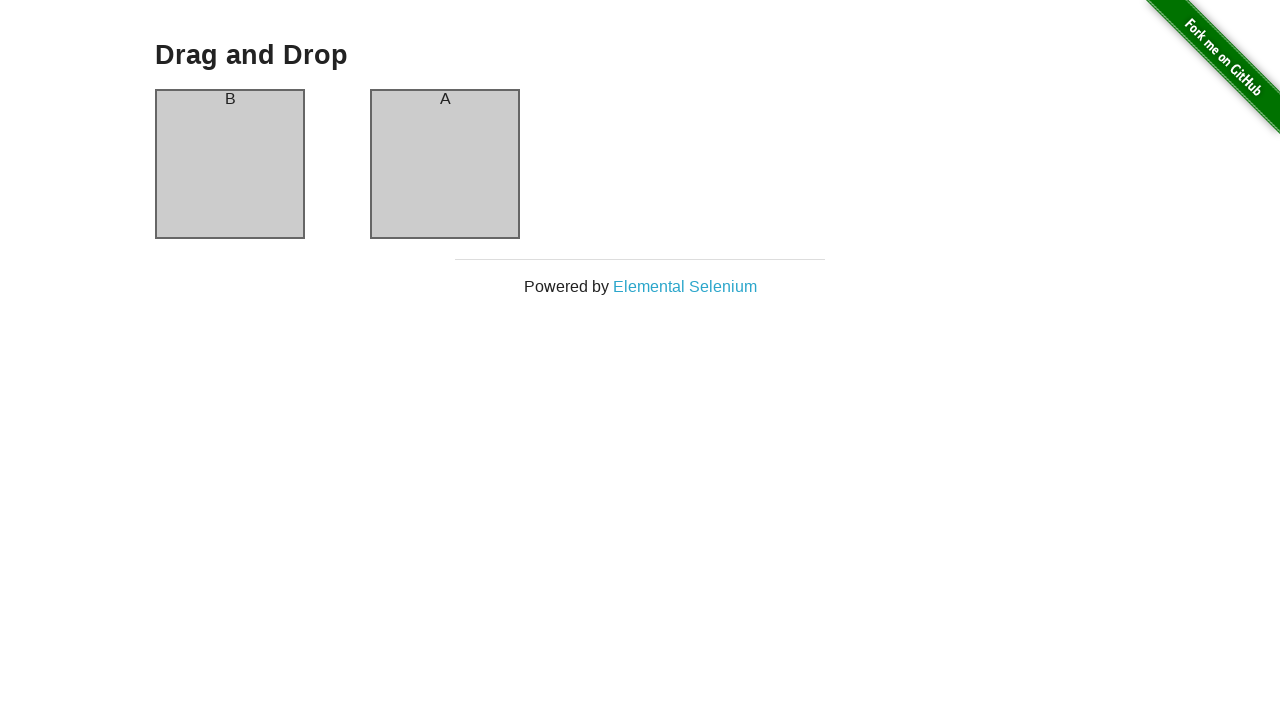

Verified that element A was successfully moved to column-b
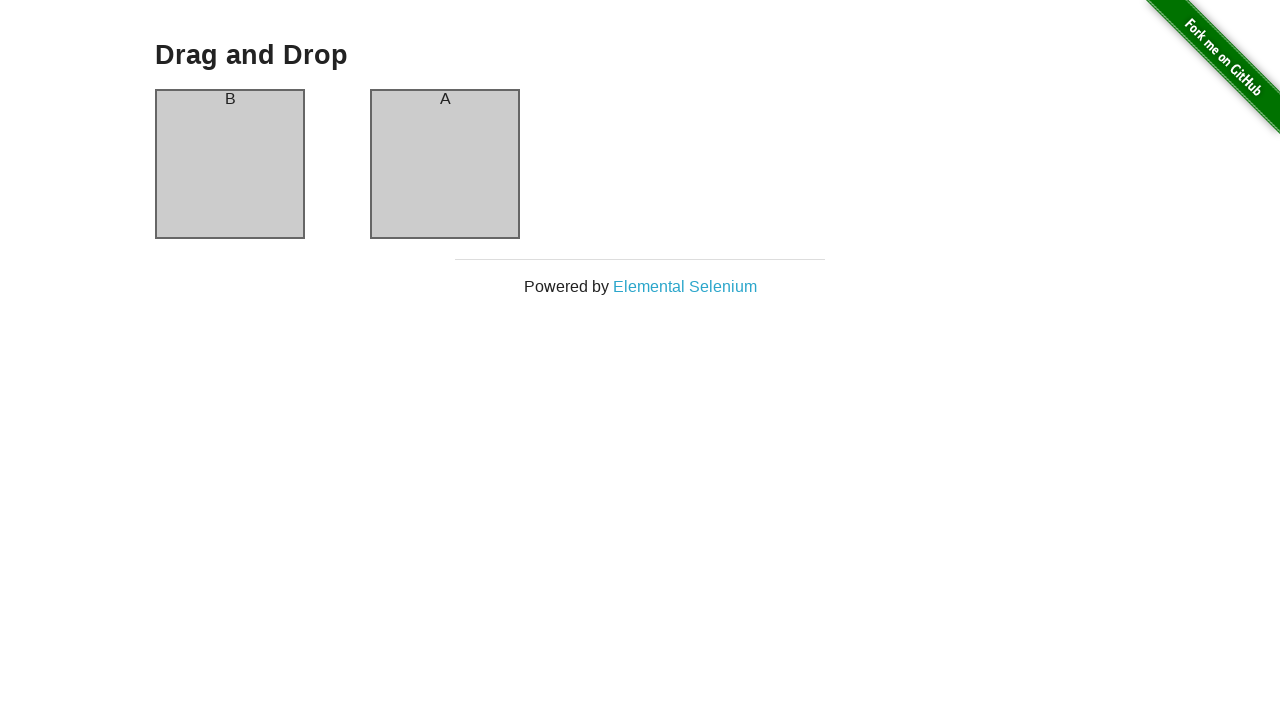

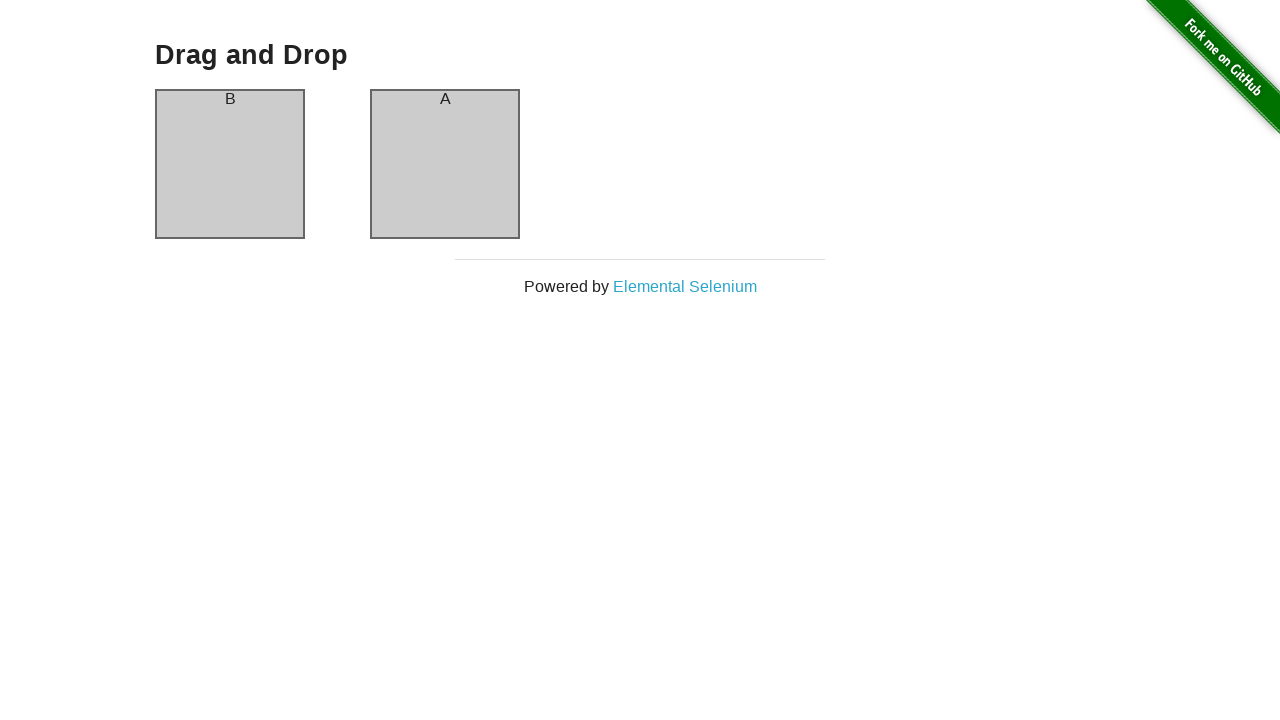